Navigates to VTU university website and enters a search query "CBCS" in the search input field

Starting URL: https://vtu.ac.in/

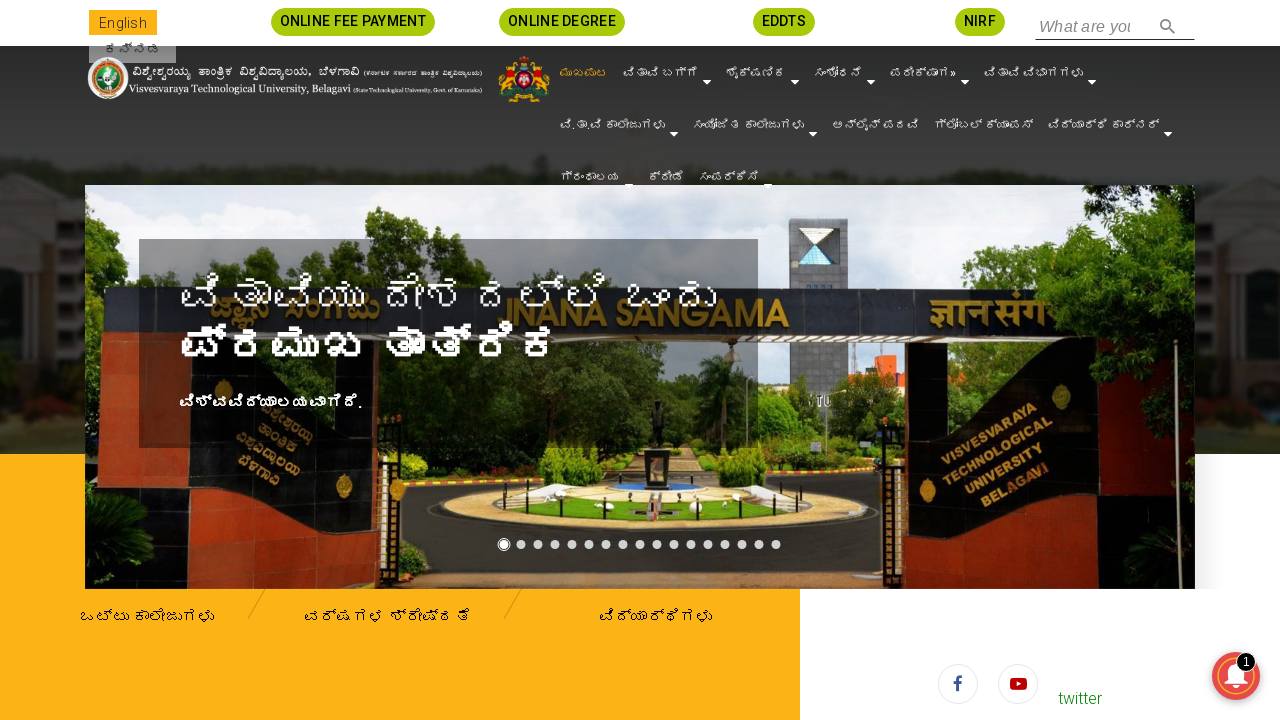

Navigated to VTU university website (https://vtu.ac.in/)
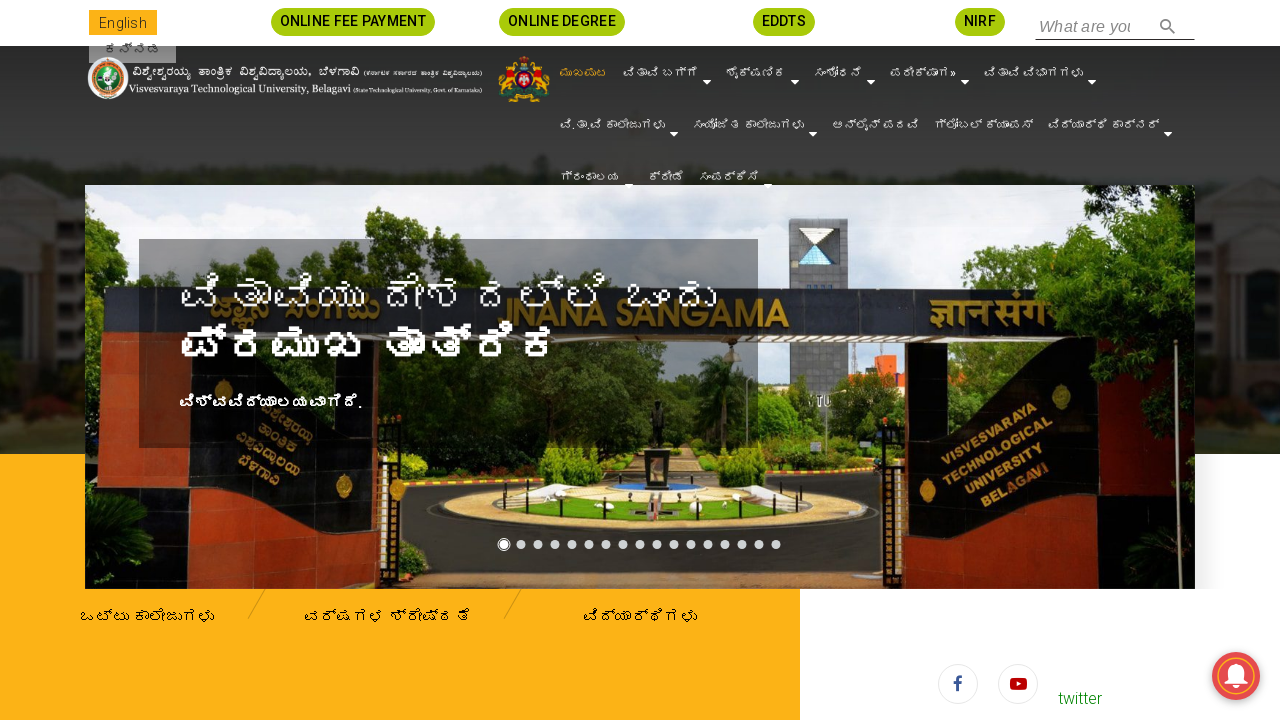

Entered search query 'CBCS' in the search input field on input[placeholder='What are you looking for ?']
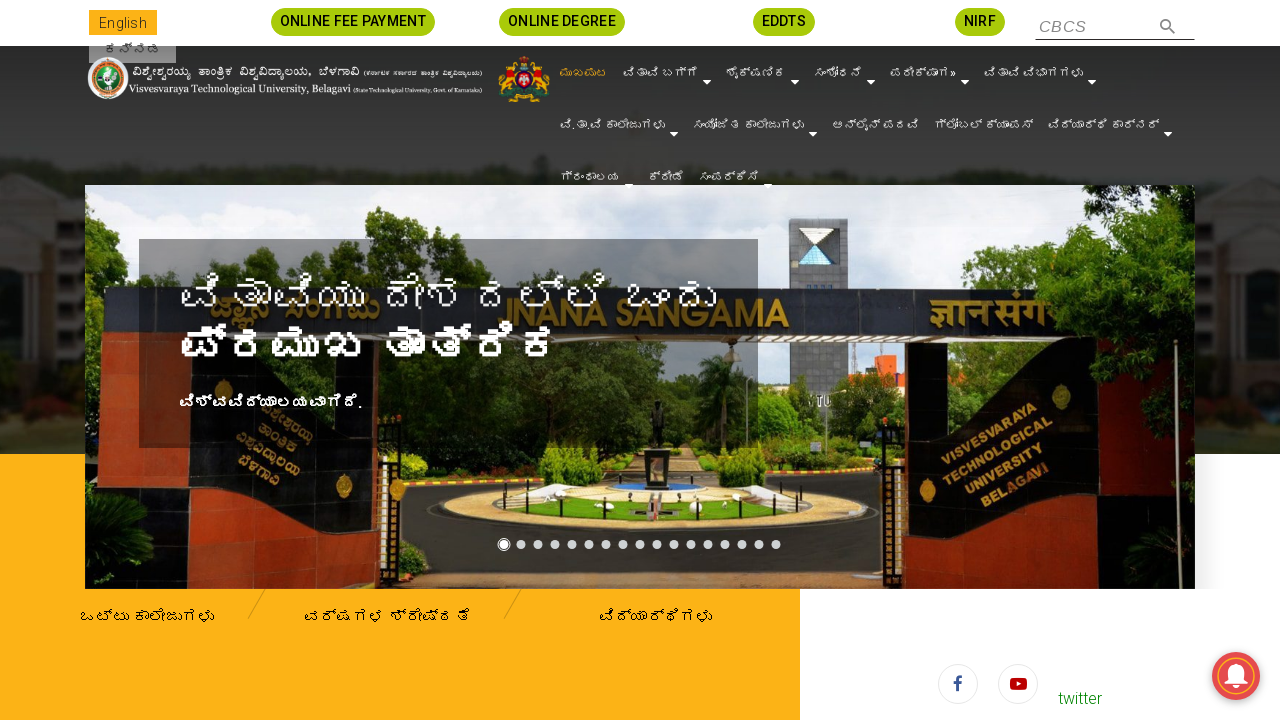

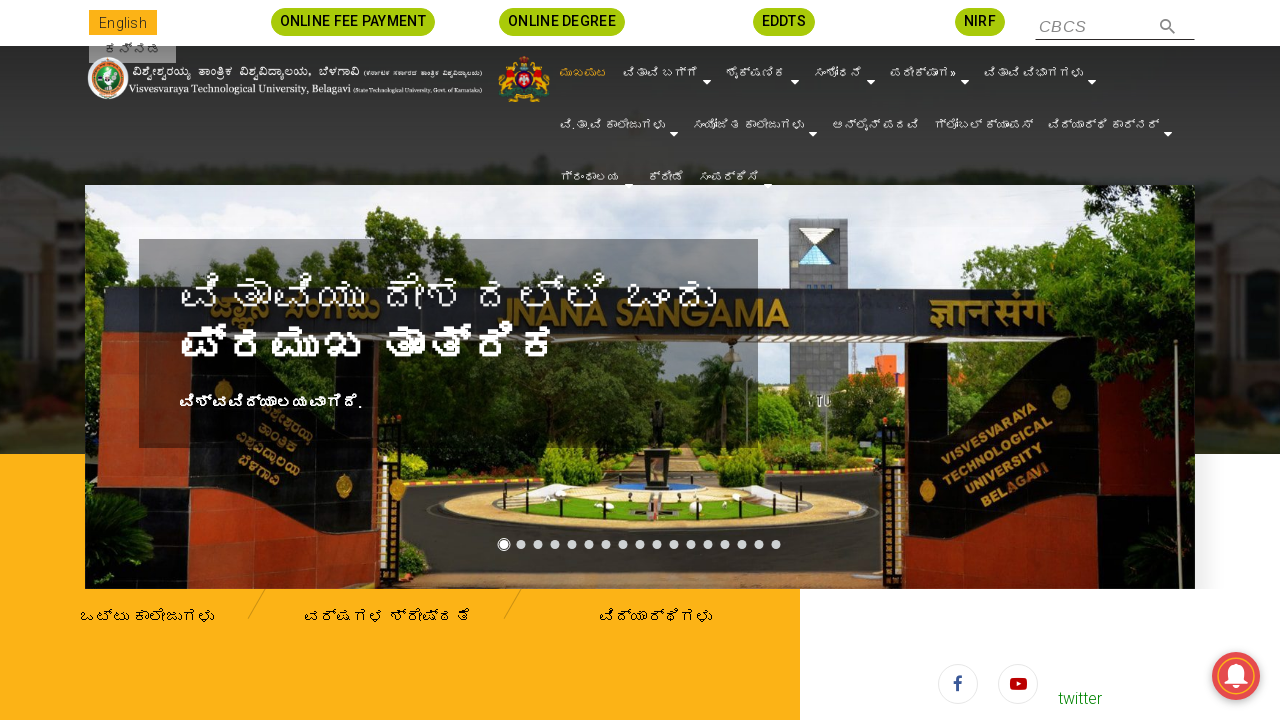